Tests the add-to-cart functionality on a demo e-commerce store by navigating to the homepage, clicking on a product, and adding it to the cart.

Starting URL: http://enhancedecommerce.appspot.com/

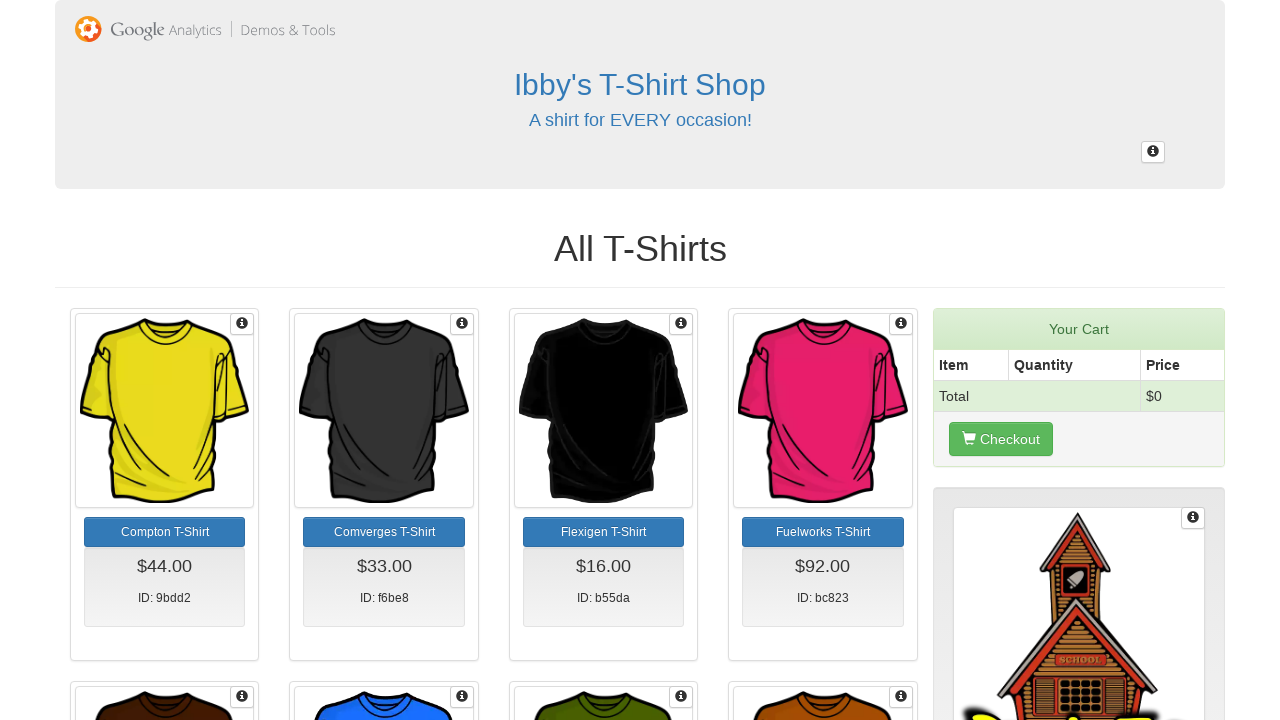

Homepage loaded successfully
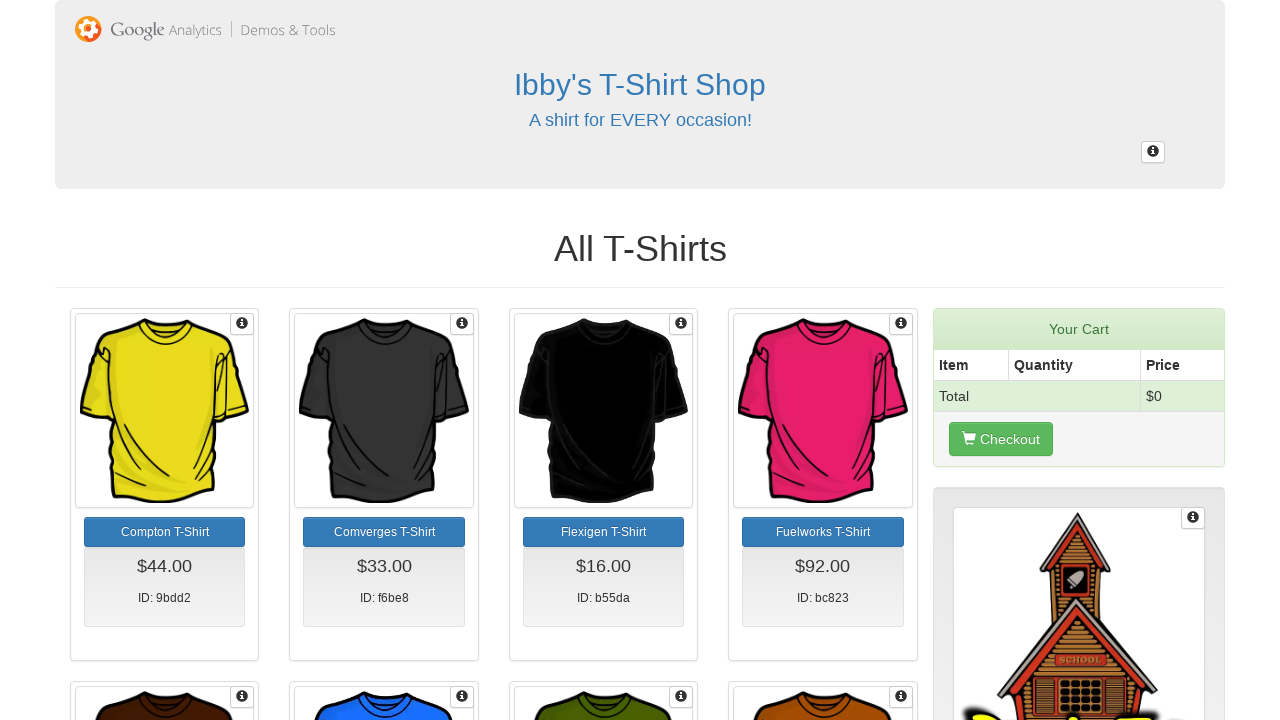

Clicked on product from homepage at (165, 411) on #homepage-9bdd2-1
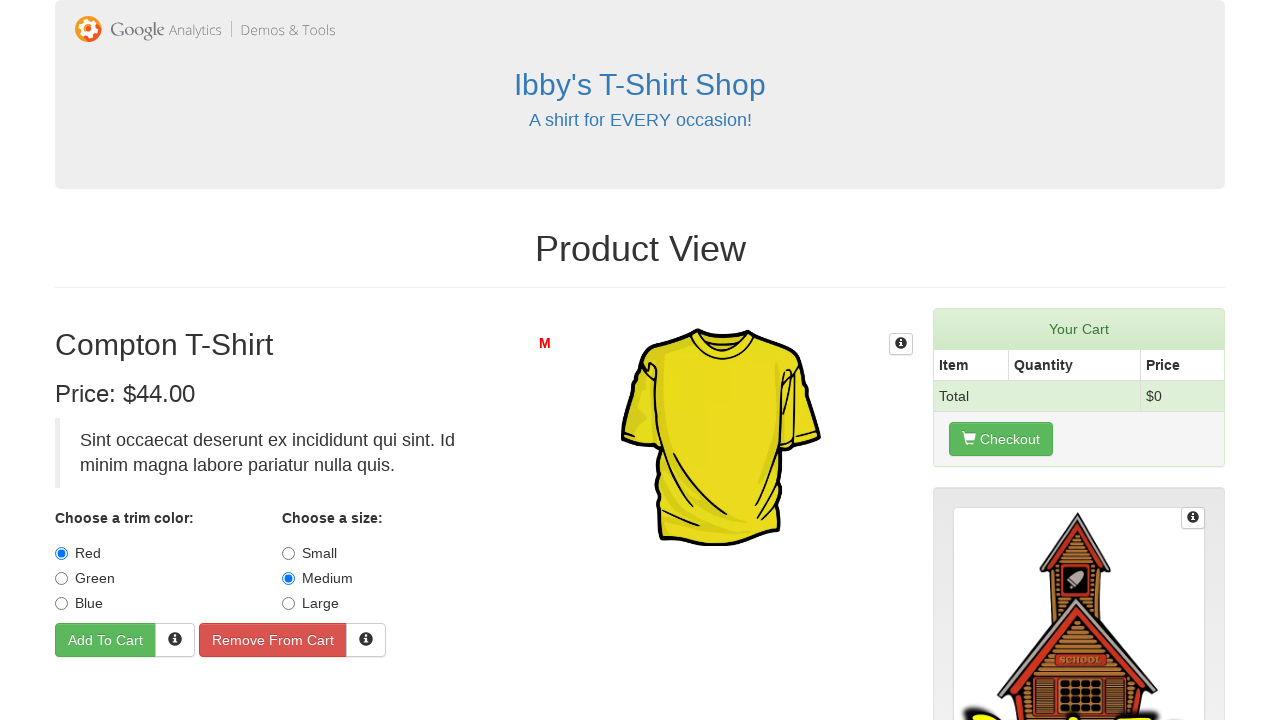

Product page loaded successfully
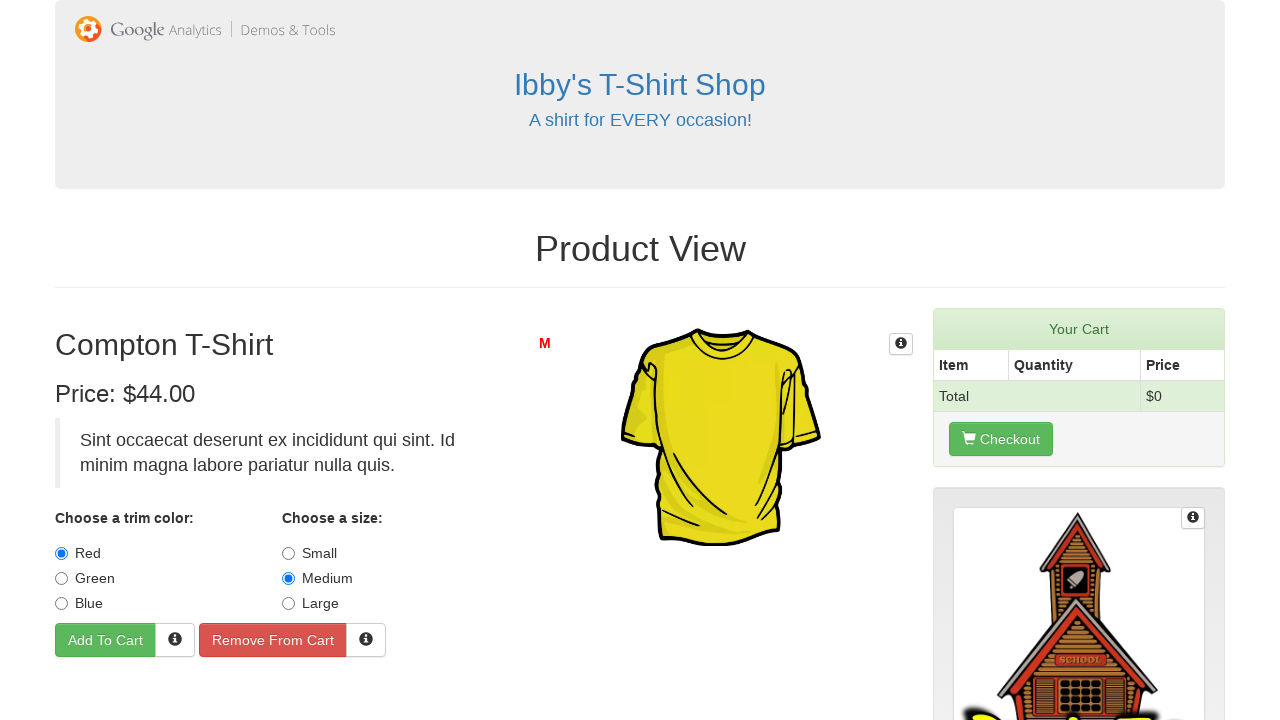

Clicked Add to Cart button at (106, 640) on #addToCart
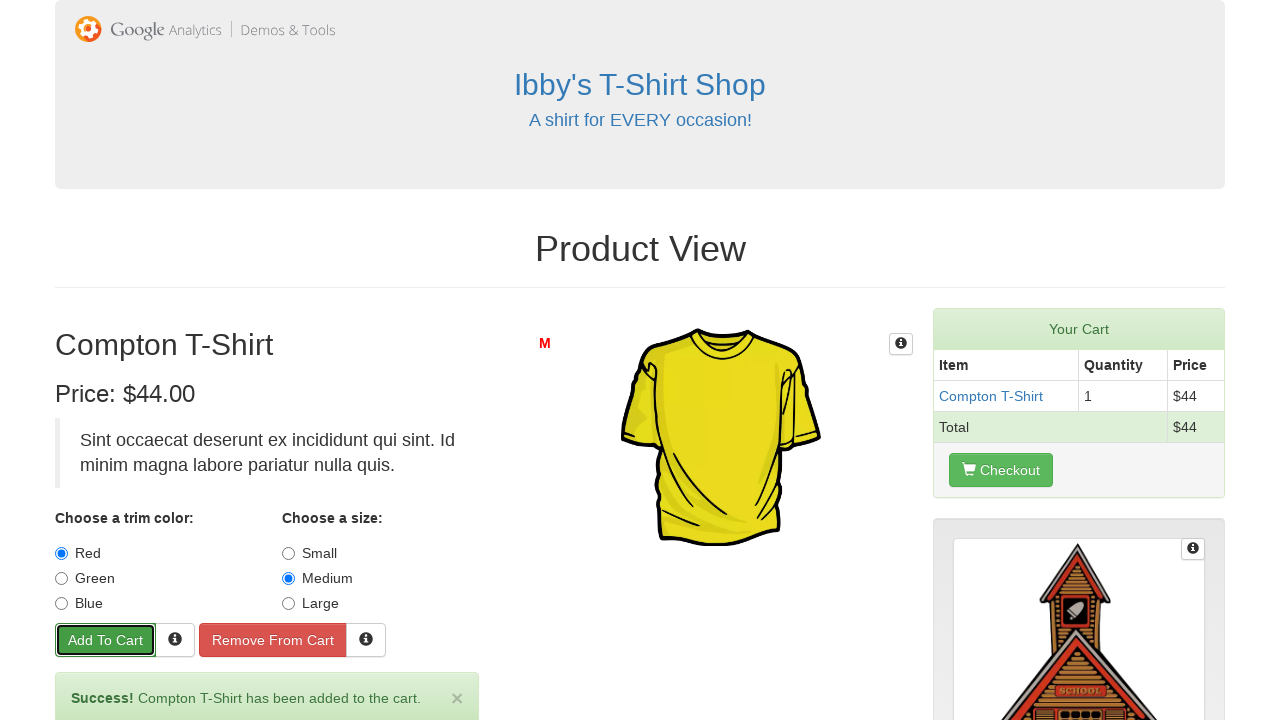

Product successfully added to cart
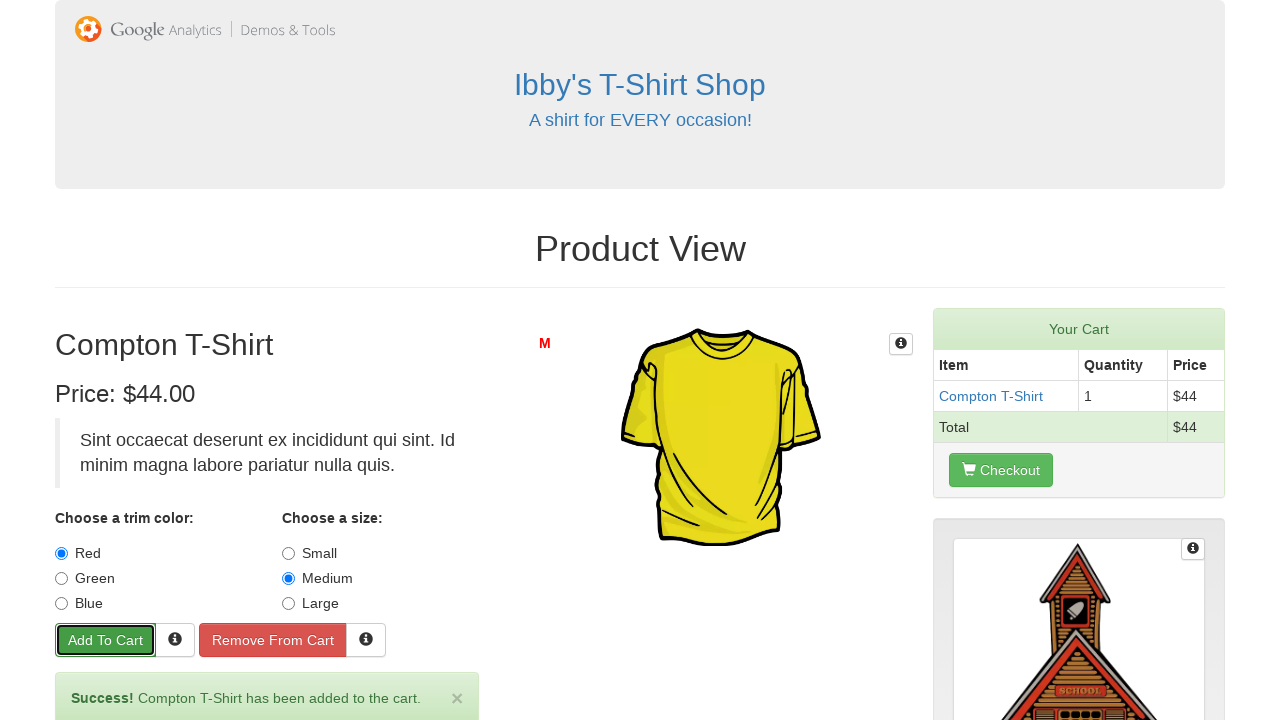

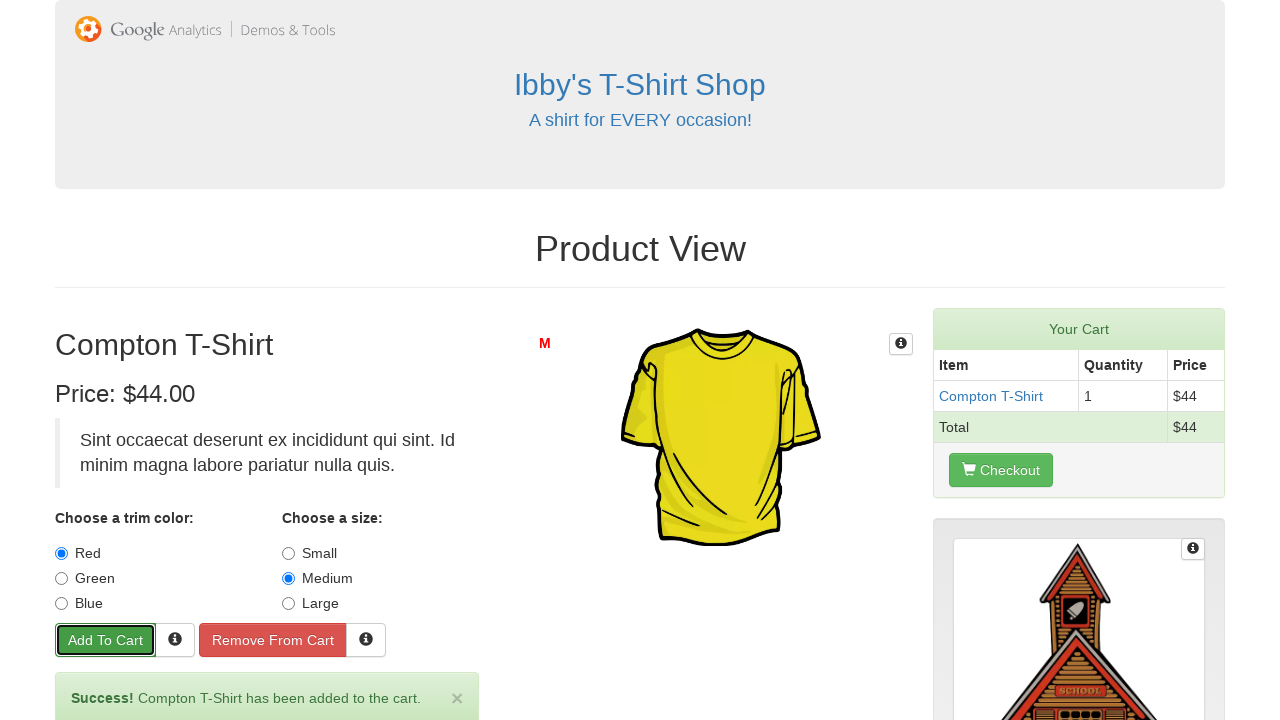